Navigates to skinflow.gg and clicks on the "Buy" link in the navigation menu

Starting URL: https://skinflow.gg

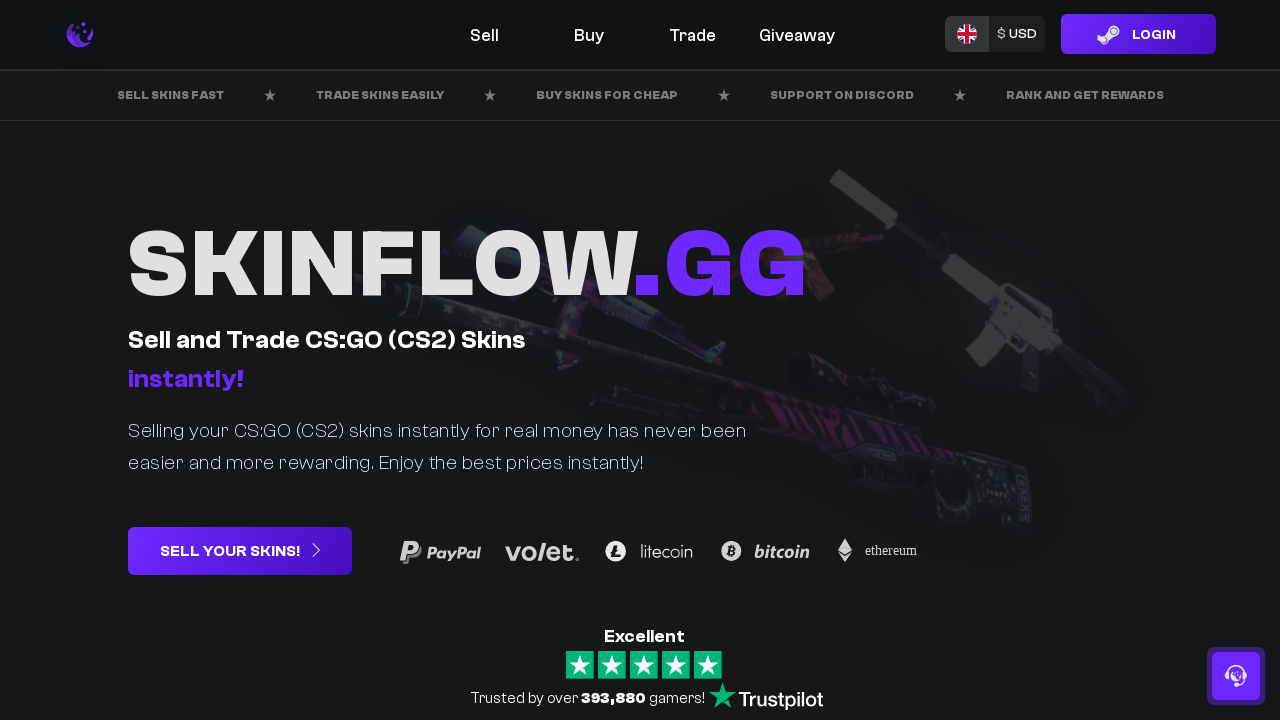

Clicked on the 'Buy' link in the navigation menu at (588, 34) on internal:role=navigation >> internal:role=link[name="Buy"i]
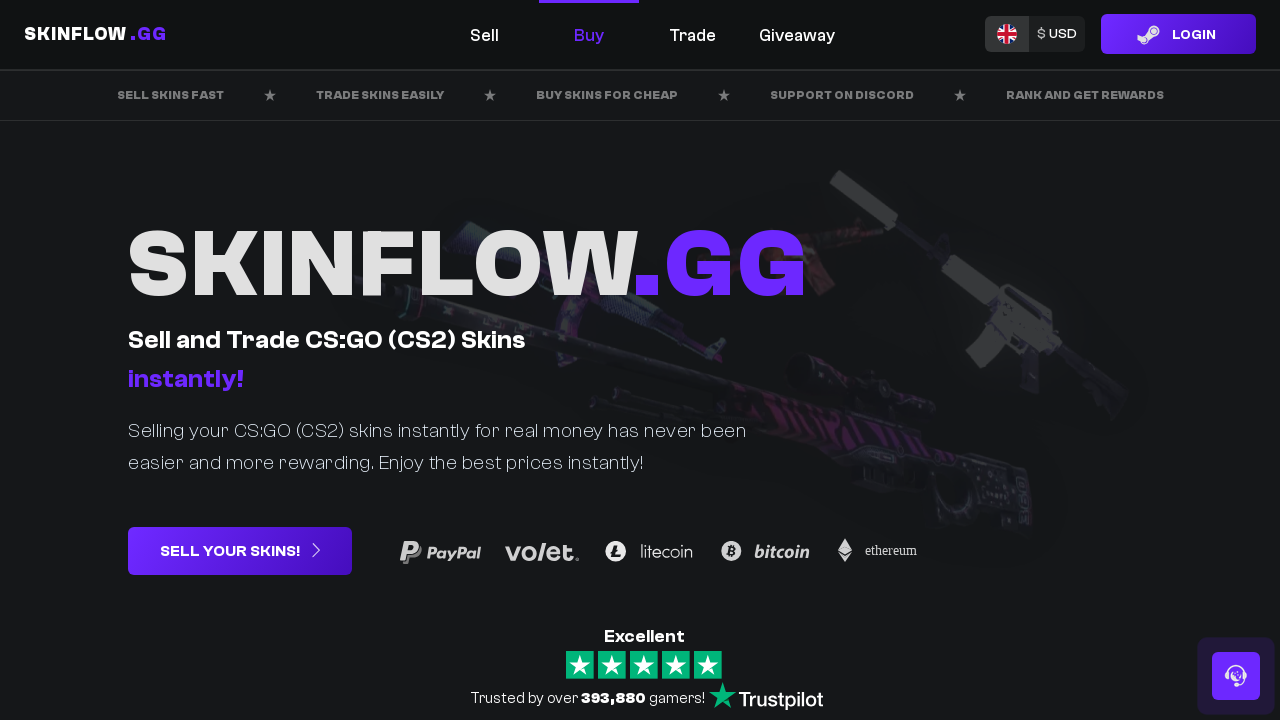

Waited for page to load (networkidle)
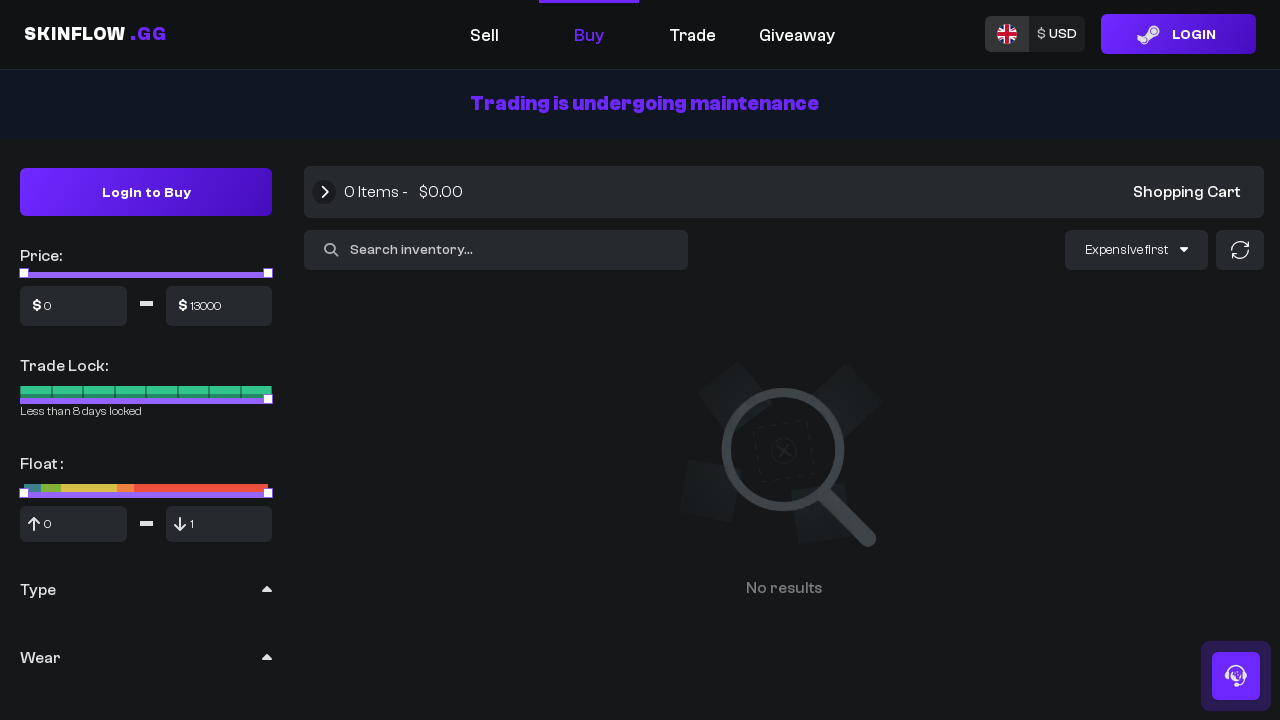

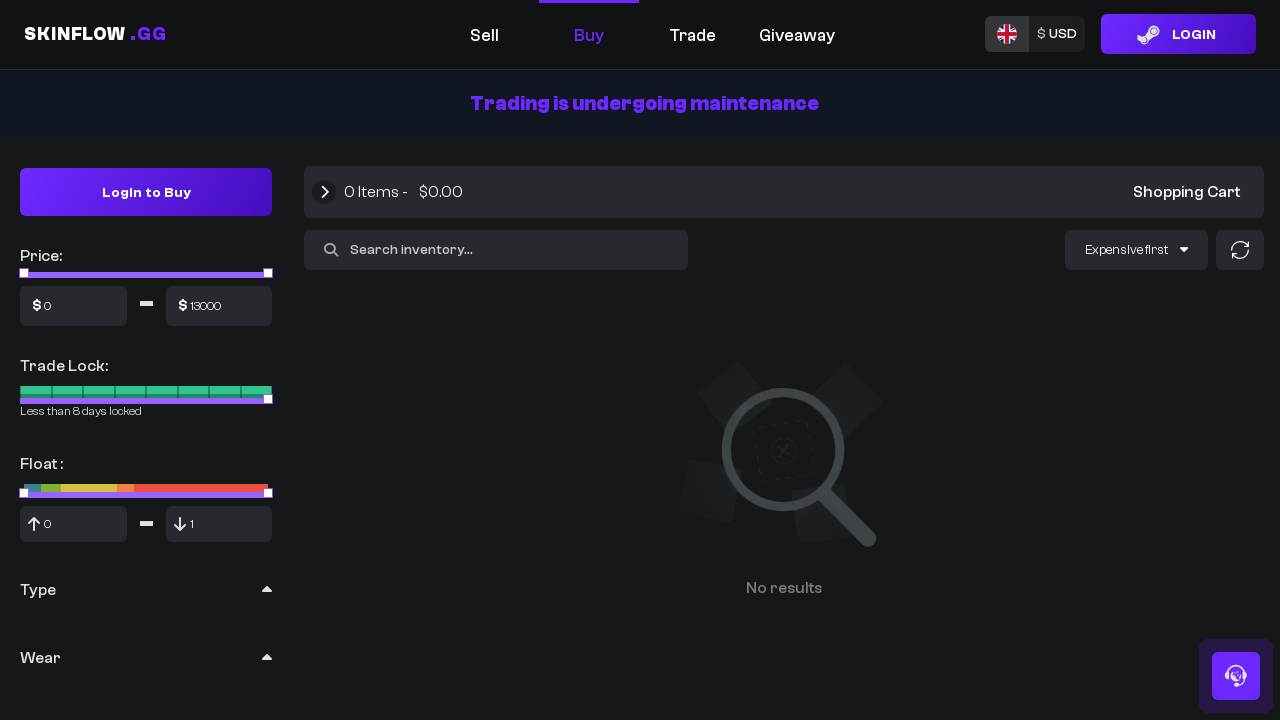